Tests handling a JavaScript prompt dialog by clicking a button to trigger it, entering text into the prompt, and accepting it

Starting URL: https://v1.training-support.net/selenium/javascript-alerts

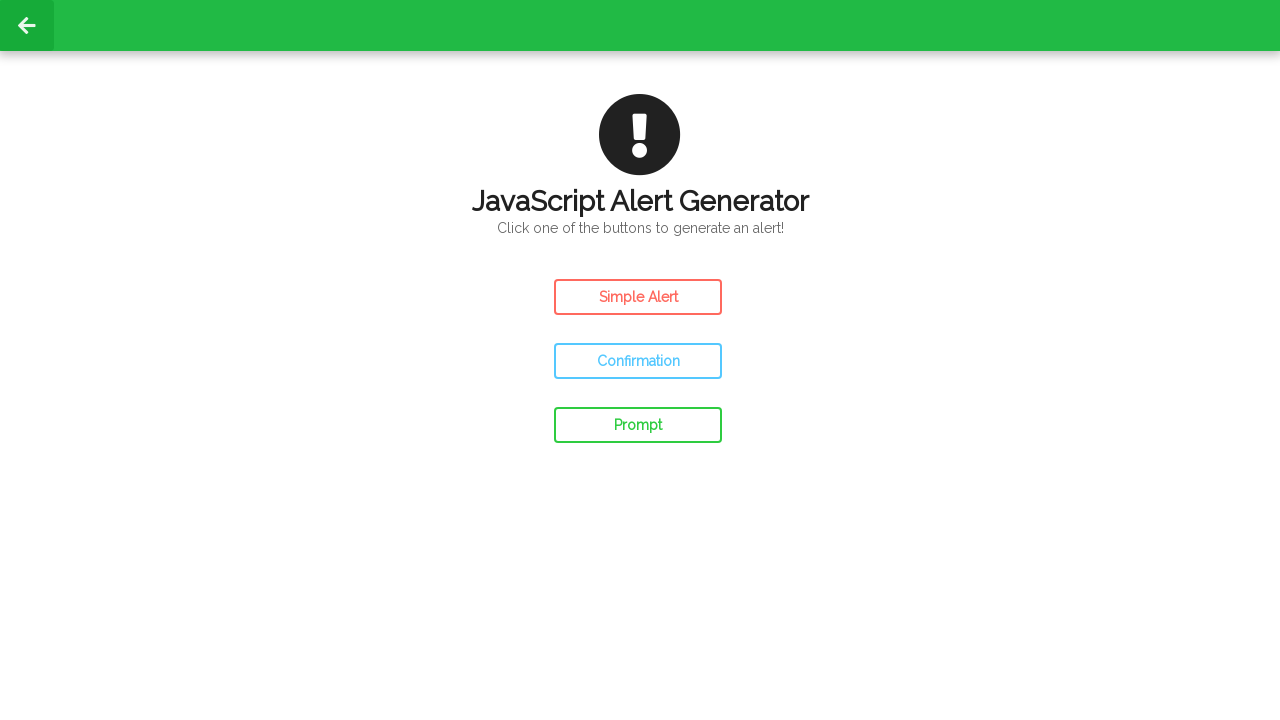

Set up dialog handler to accept prompt with text 'Awesome!'
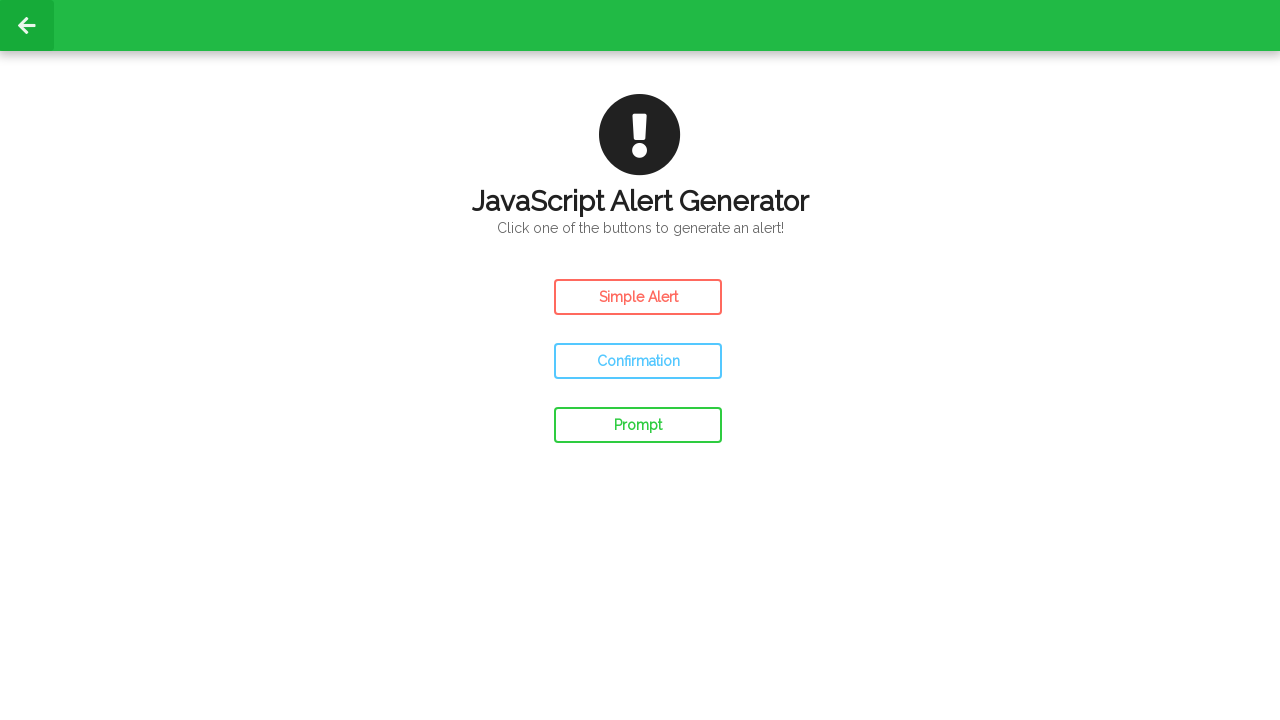

Clicked prompt button to trigger JavaScript prompt dialog at (638, 425) on #prompt
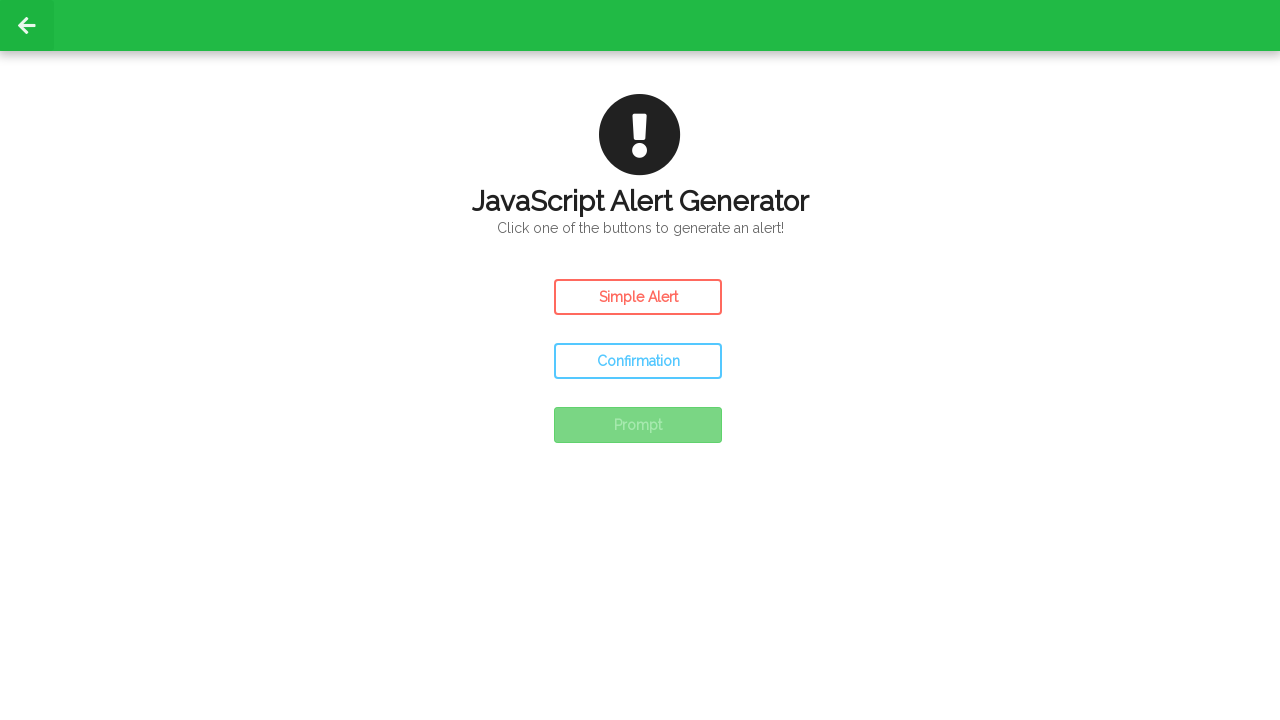

Waited for prompt dialog to be processed
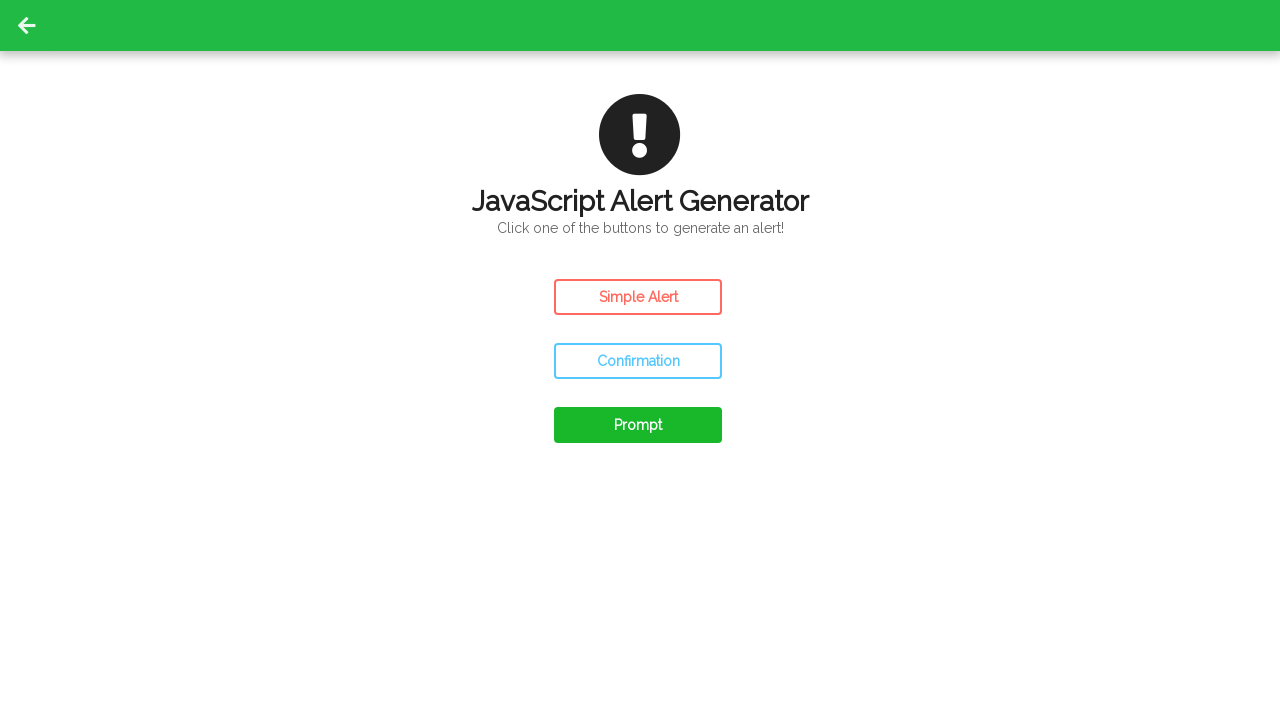

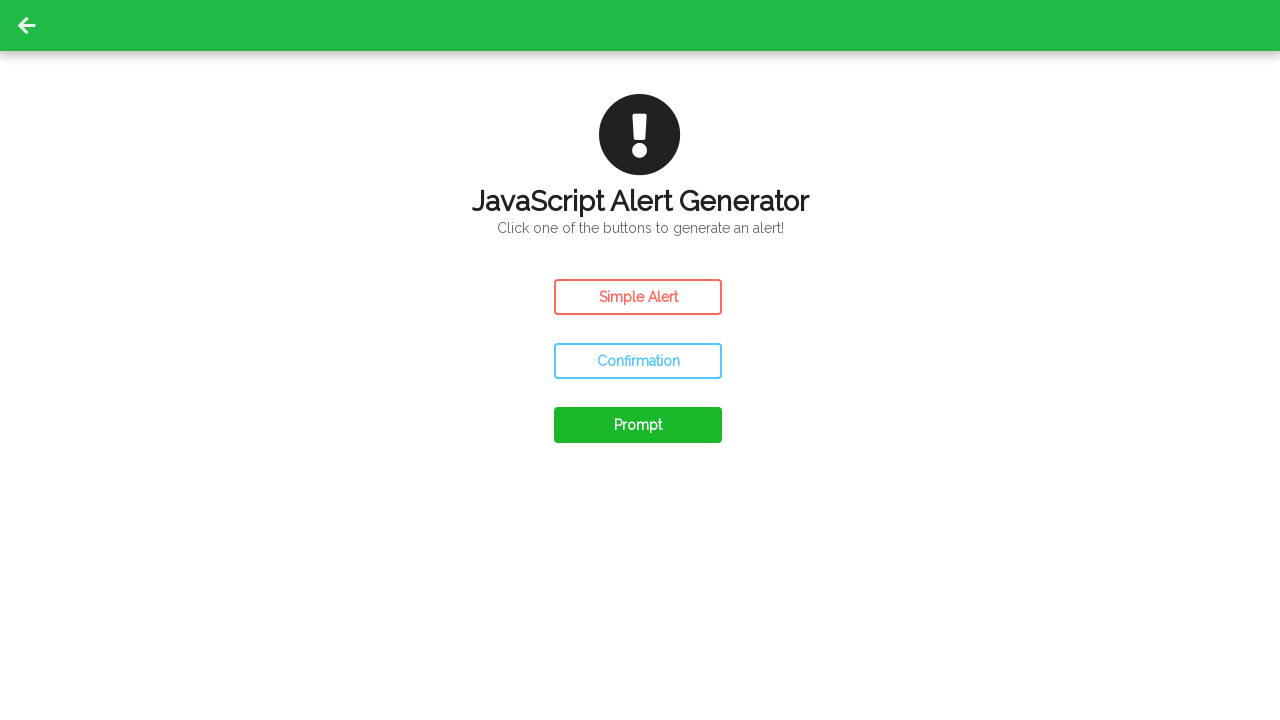